Tests modal functionality by clicking a button to open a modal and then using JavaScript execution to click the close button

Starting URL: https://formy-project.herokuapp.com/modal

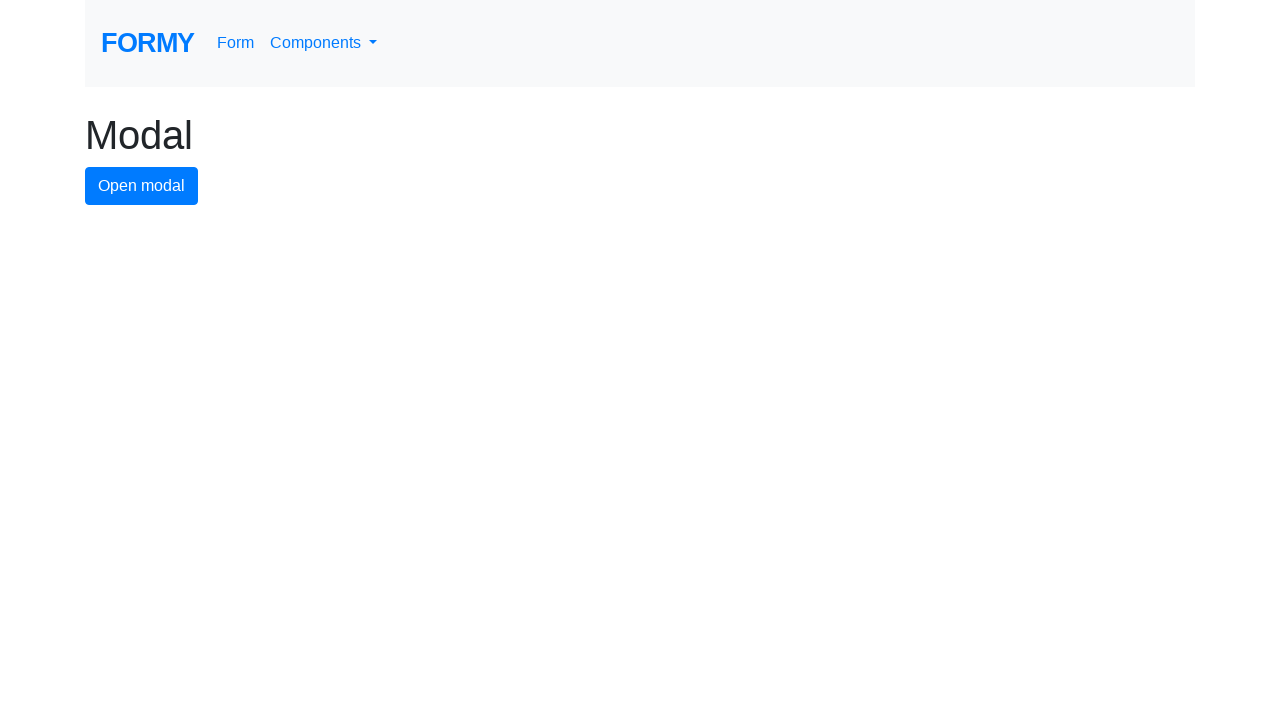

Clicked modal button to open the modal at (142, 186) on #modal-button
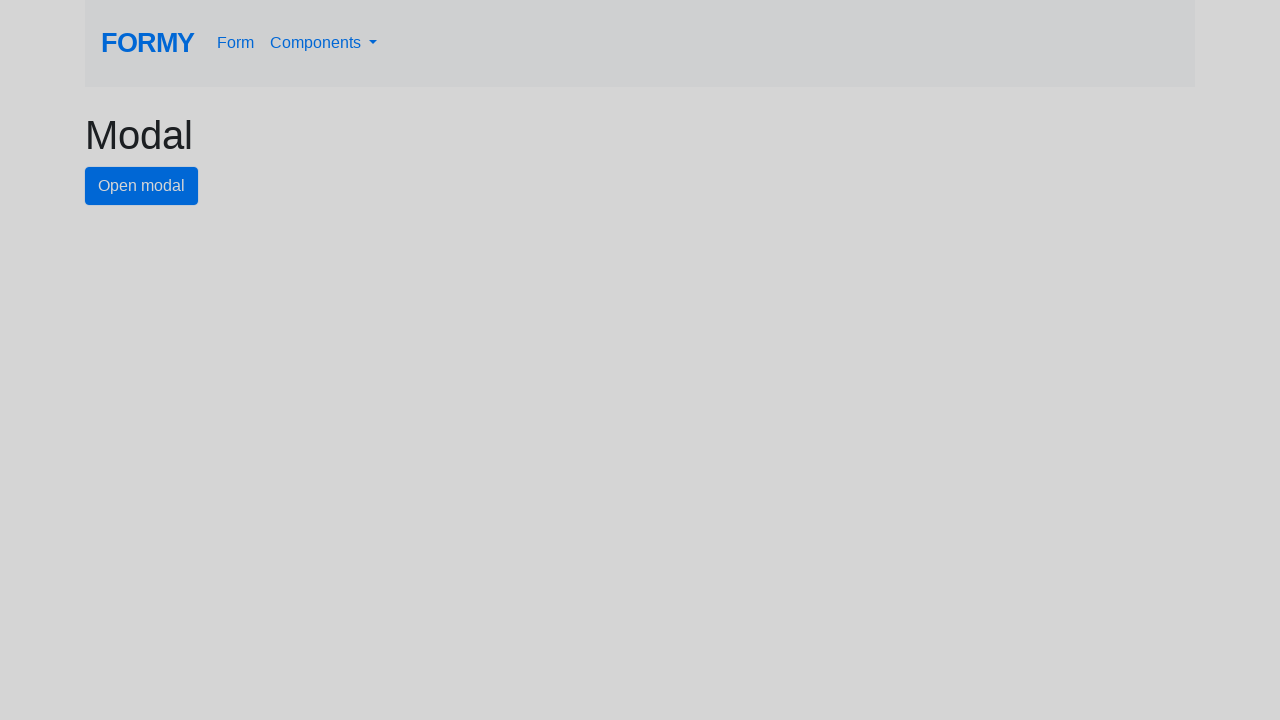

Modal opened and close button became visible
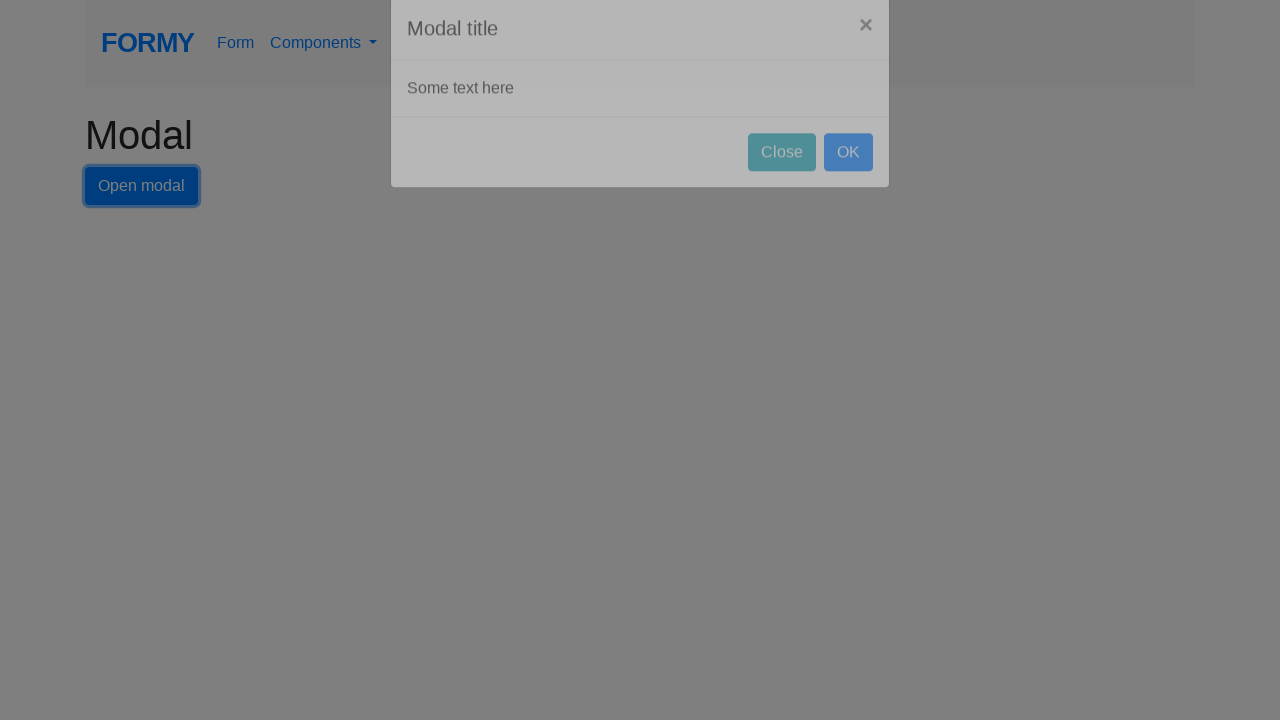

Executed JavaScript to click the close button
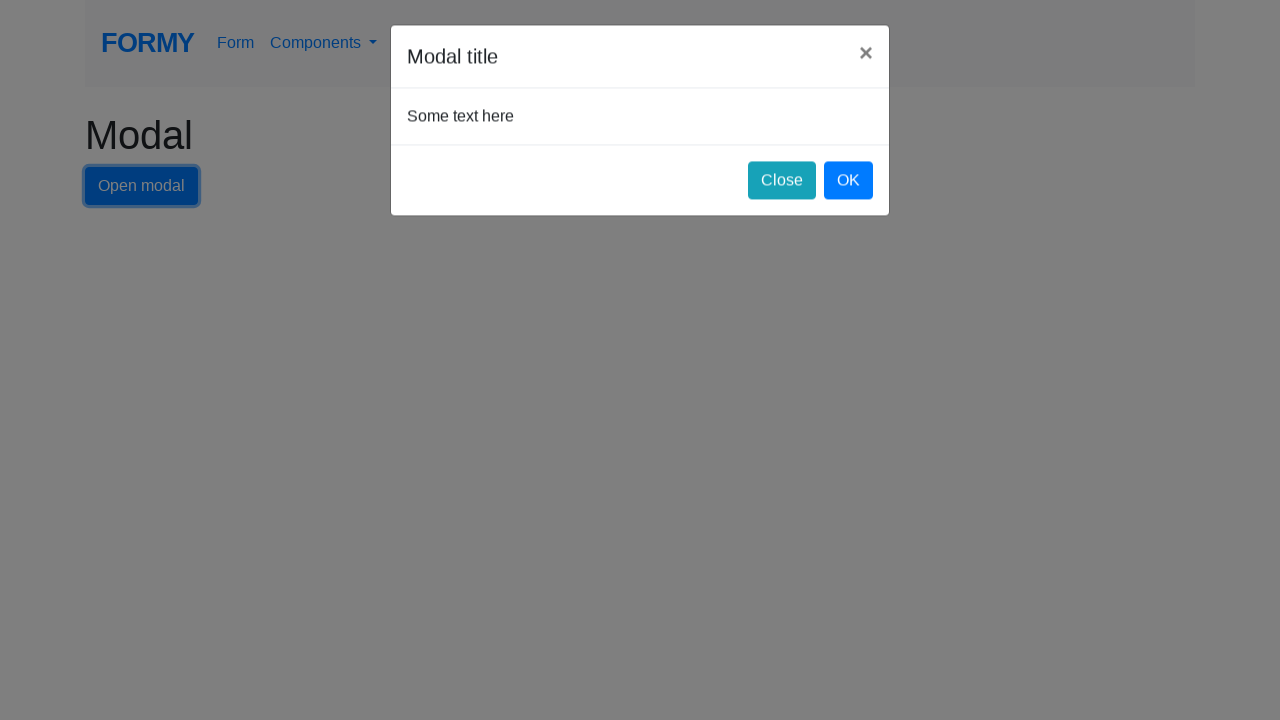

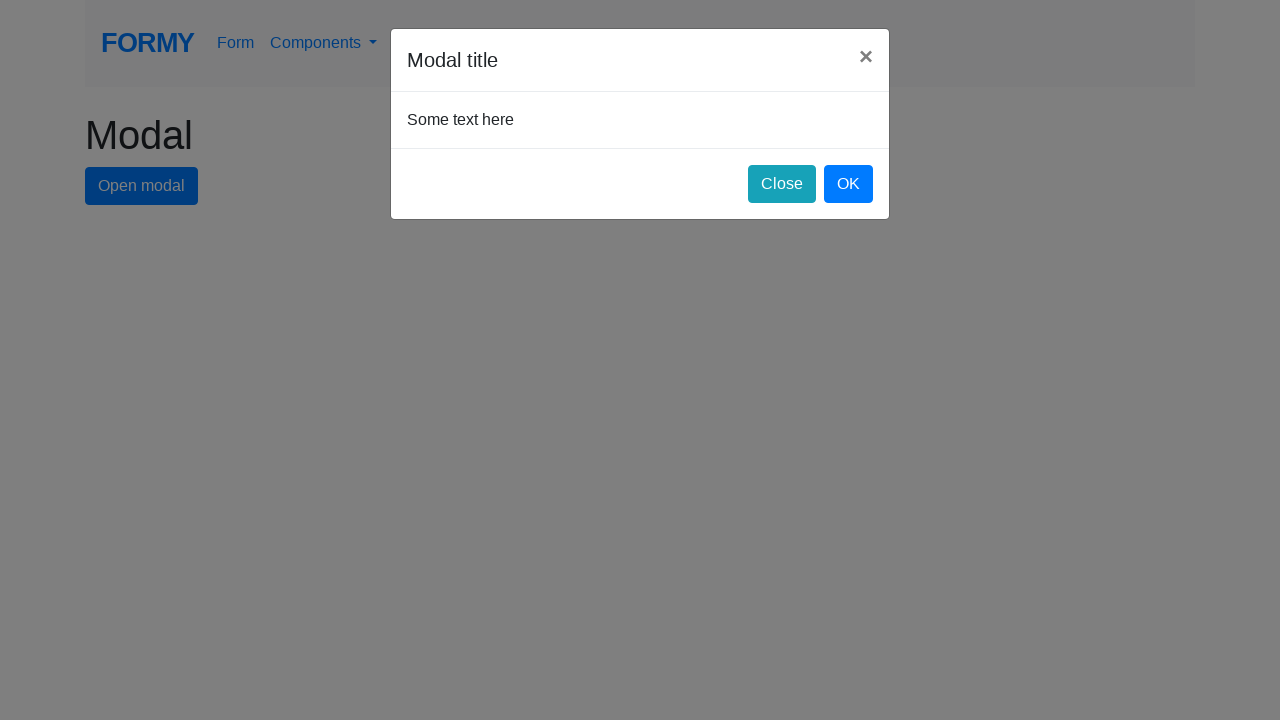